Tests autosuggest dropdown functionality by typing partial text and selecting a matching option from the suggestions

Starting URL: https://rahulshettyacademy.com/dropdownsPractise

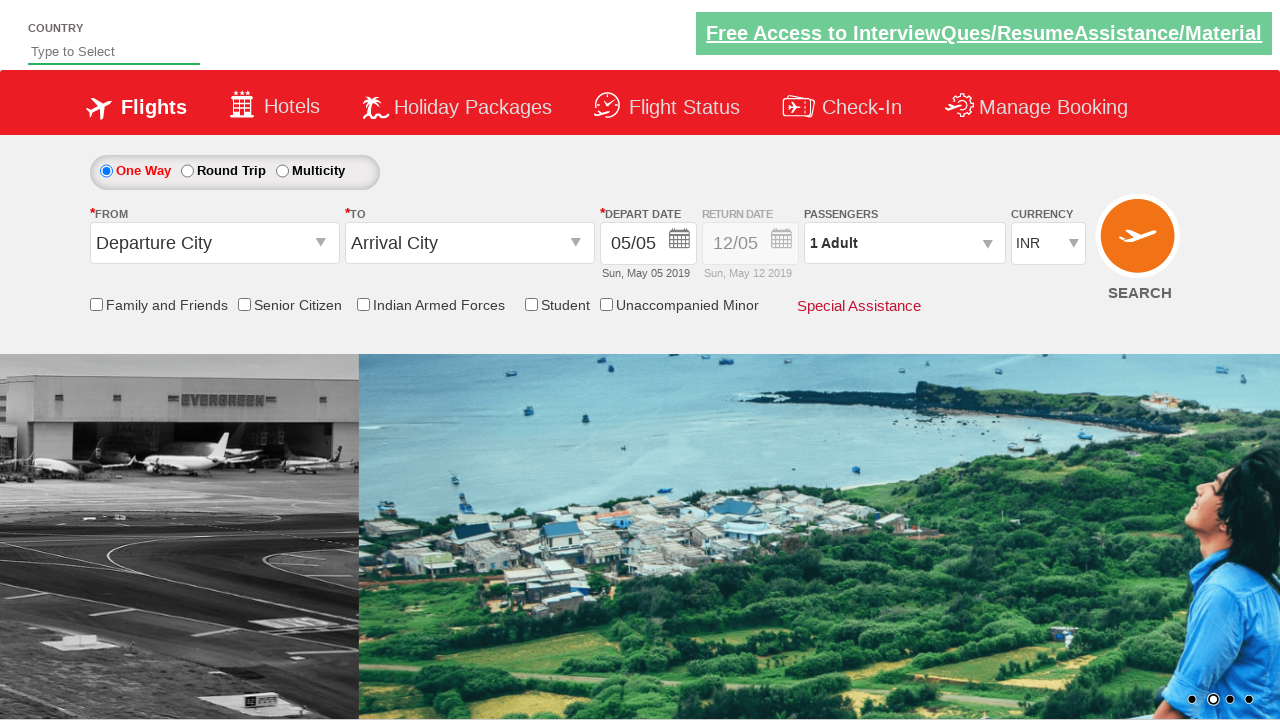

Typed 'Ind' into autosuggest field to trigger dropdown suggestions on #autosuggest
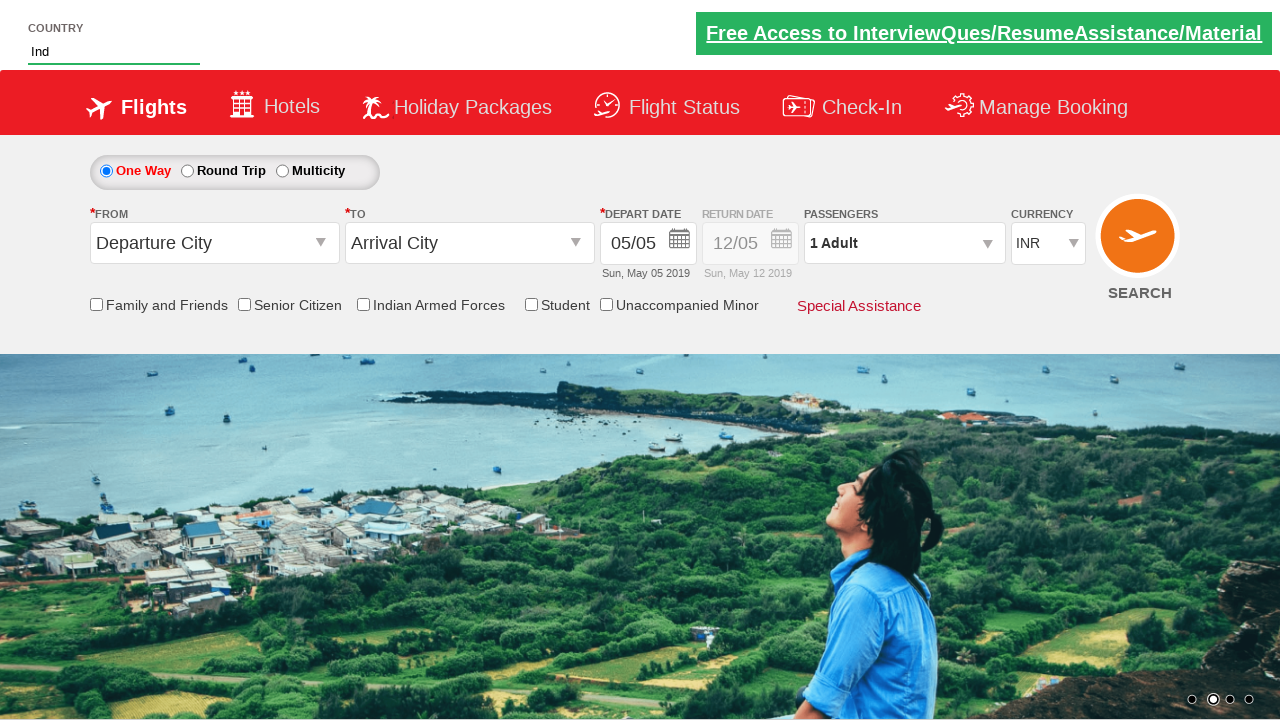

Autosuggest dropdown suggestions loaded
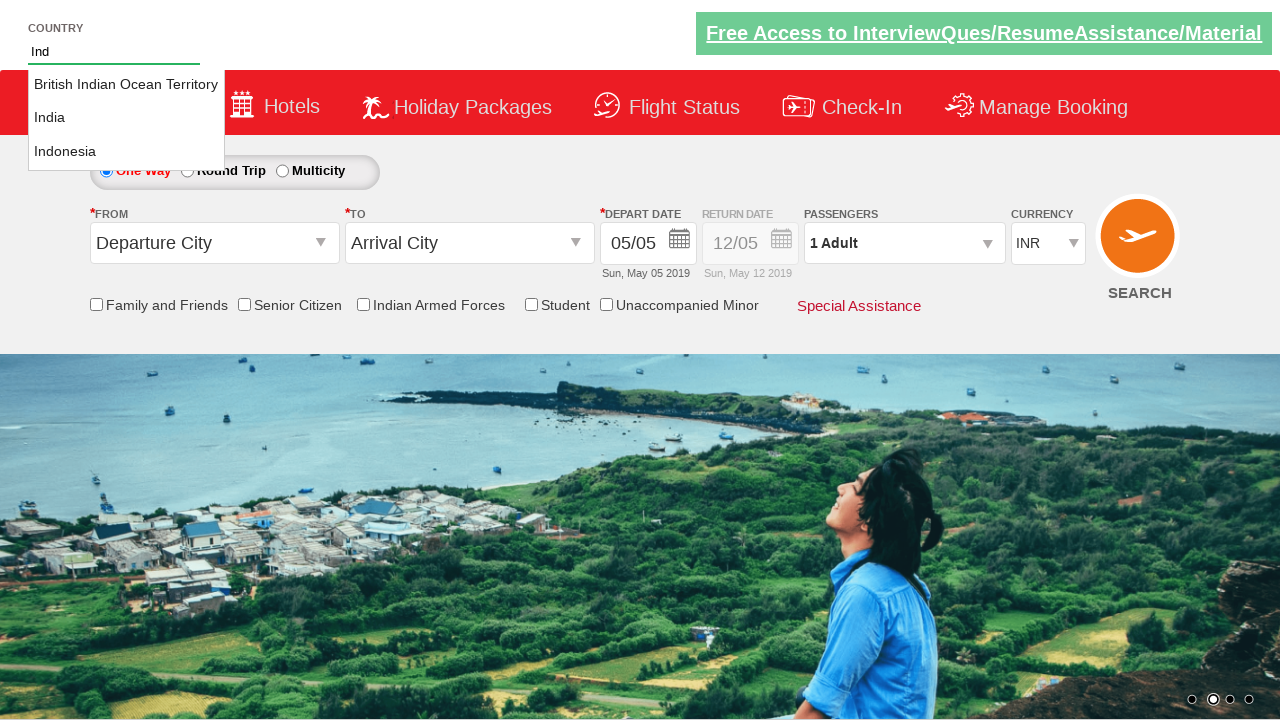

Retrieved all autosuggest suggestion items from dropdown
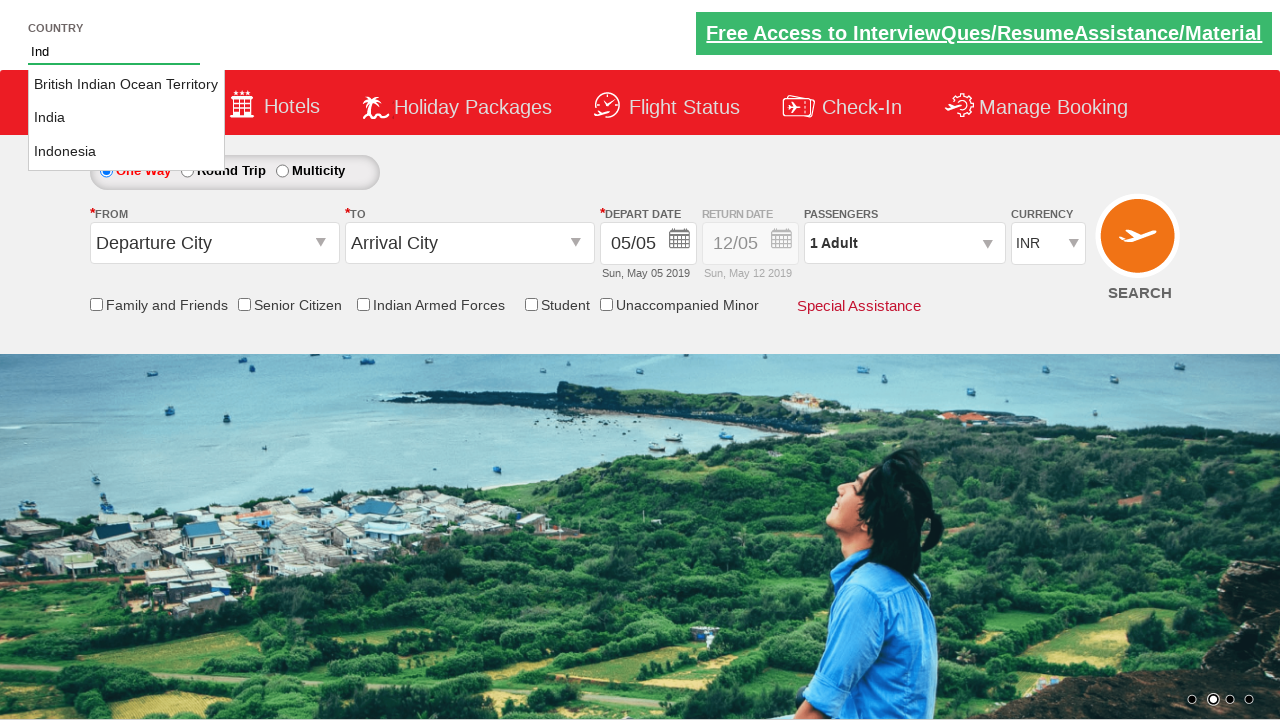

Selected 'India' from autosuggest dropdown options at (126, 118) on .ui-menu-item >> nth=1
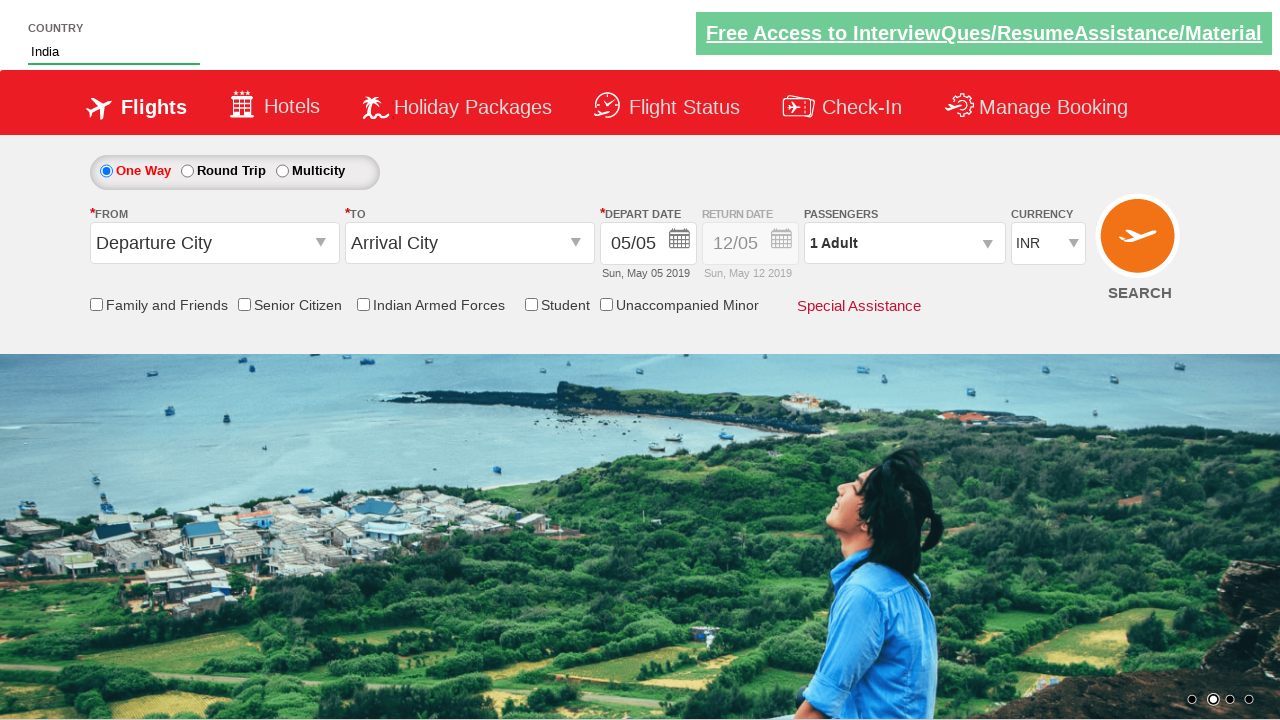

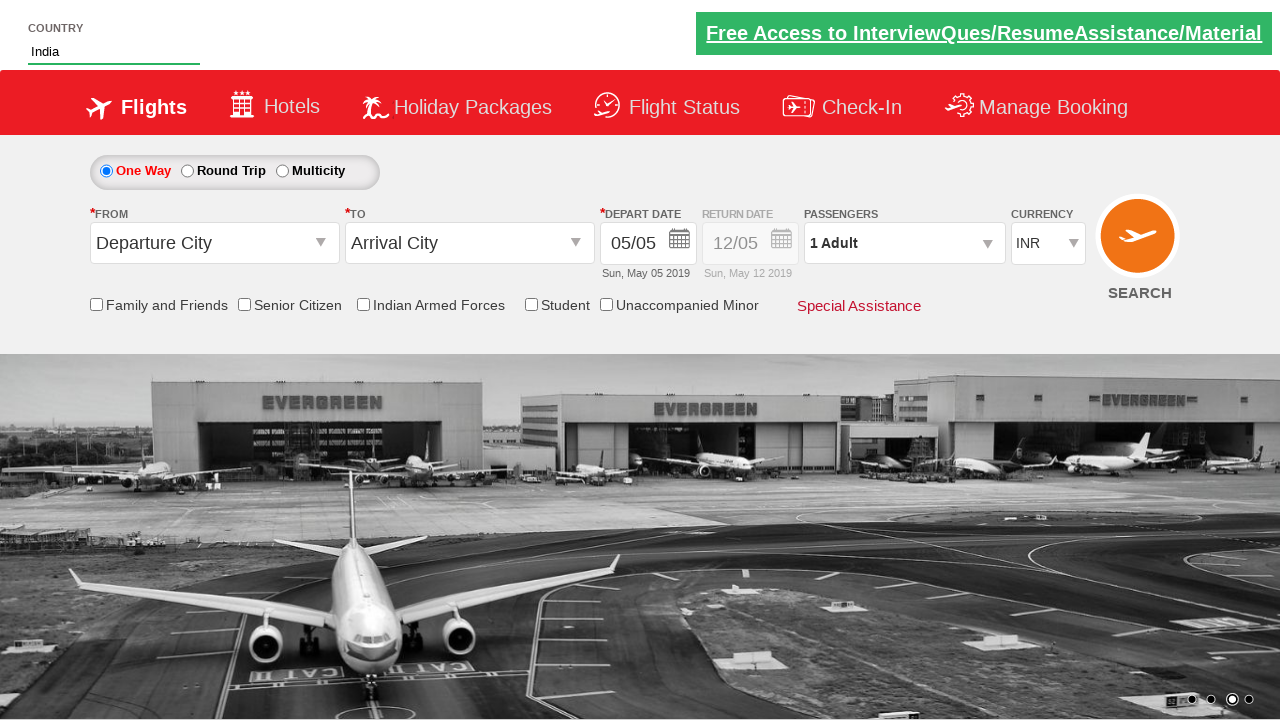